Tests drag and drop functionality using click-hold-move-release sequence to drag an element to a target

Starting URL: https://jqueryui.com/droppable

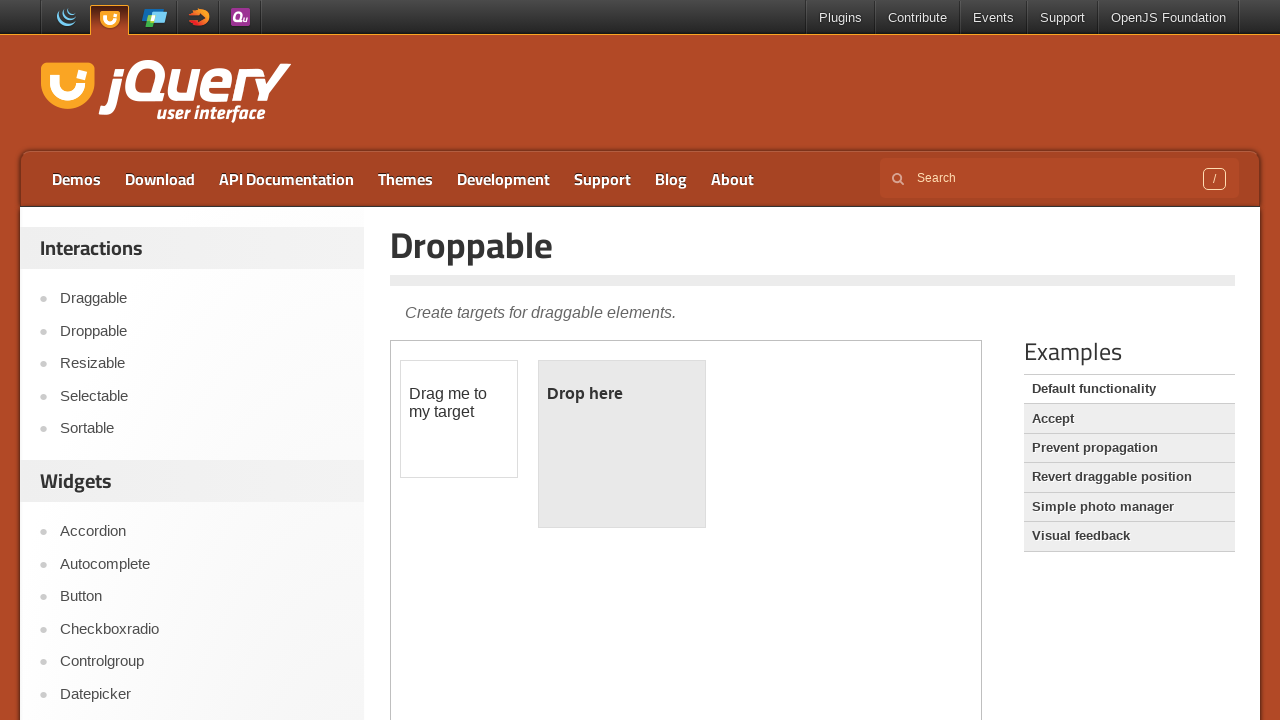

Navigated to jQuery UI droppable demo page
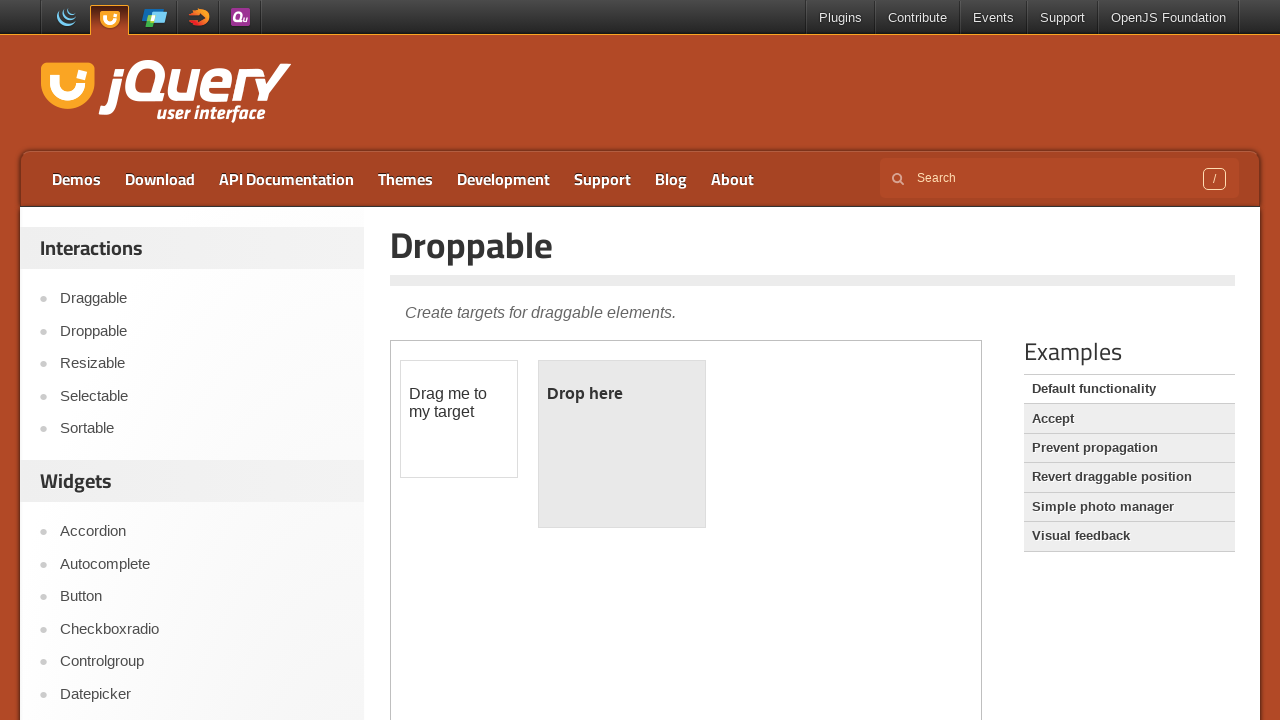

Located iframe containing drag and drop demo
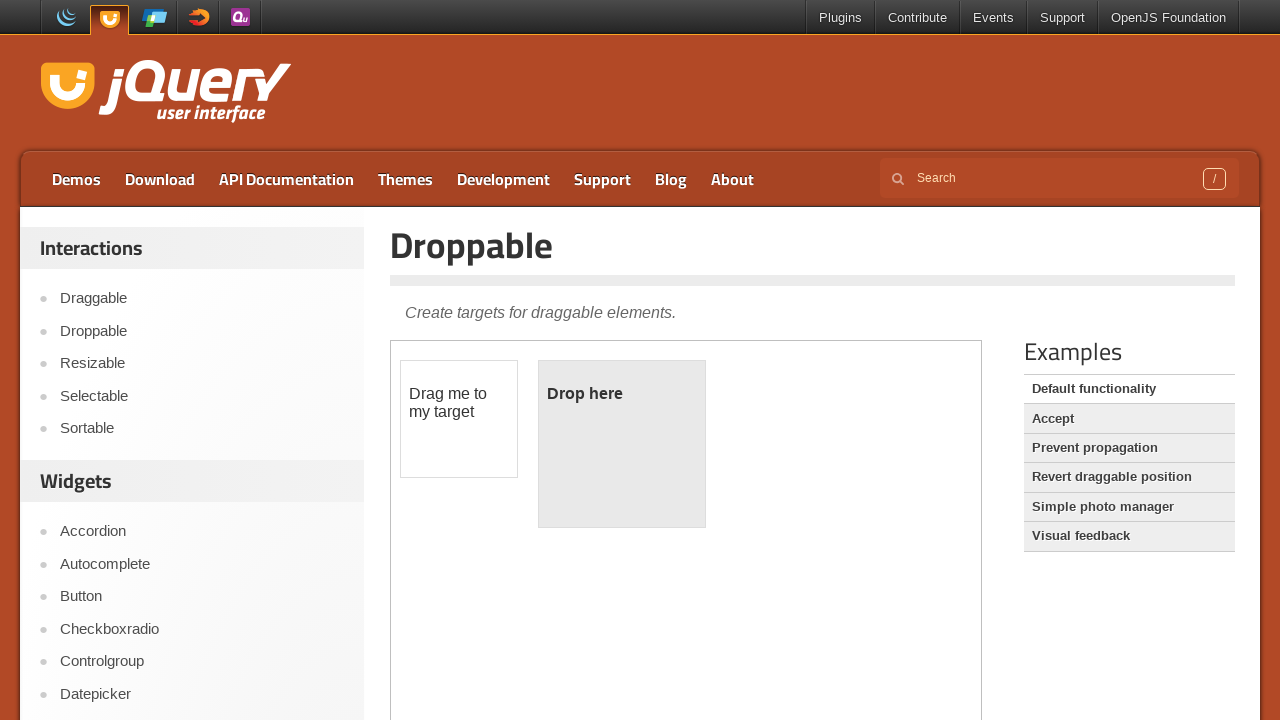

Located draggable source element
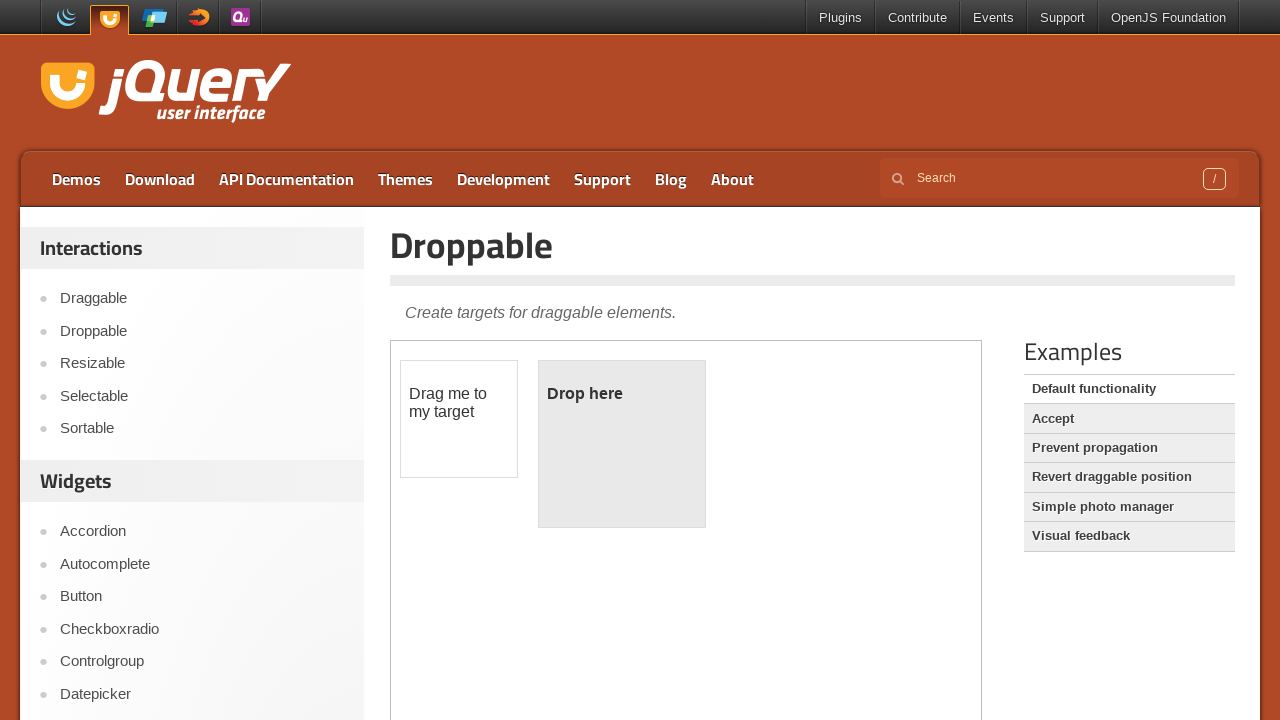

Located droppable target element
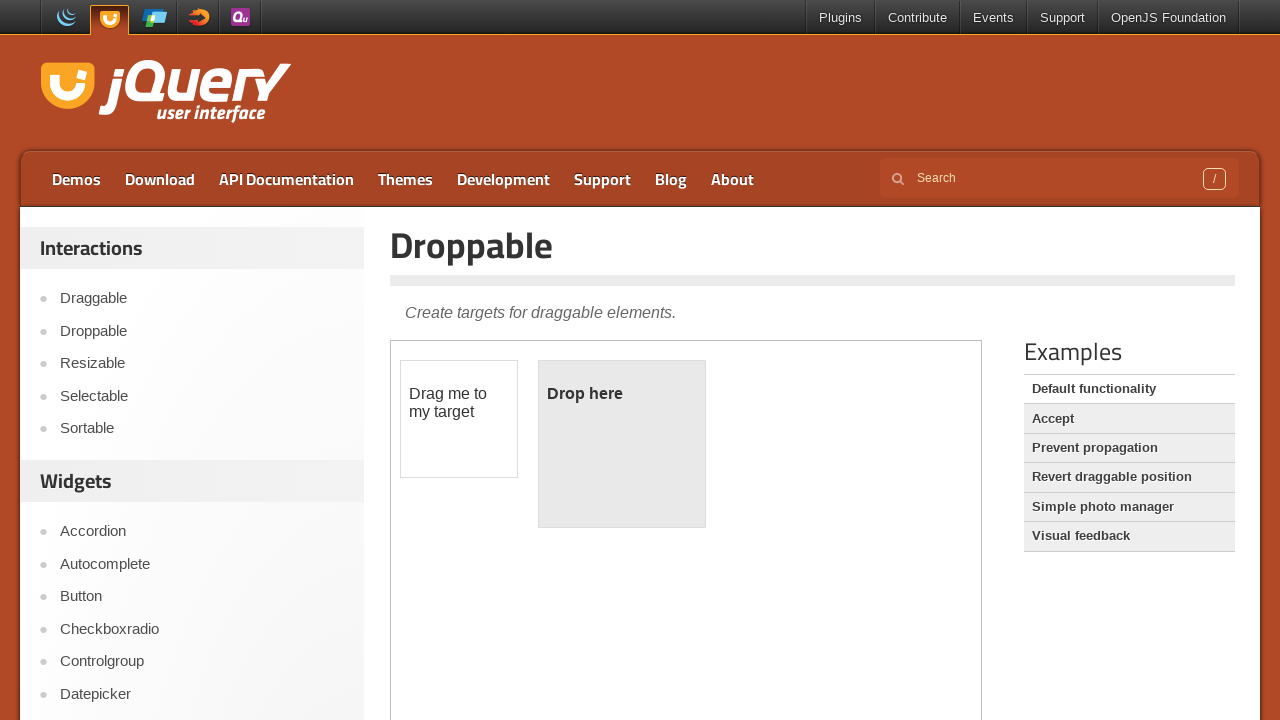

Dragged source element to target using click-hold-move-release sequence at (622, 444)
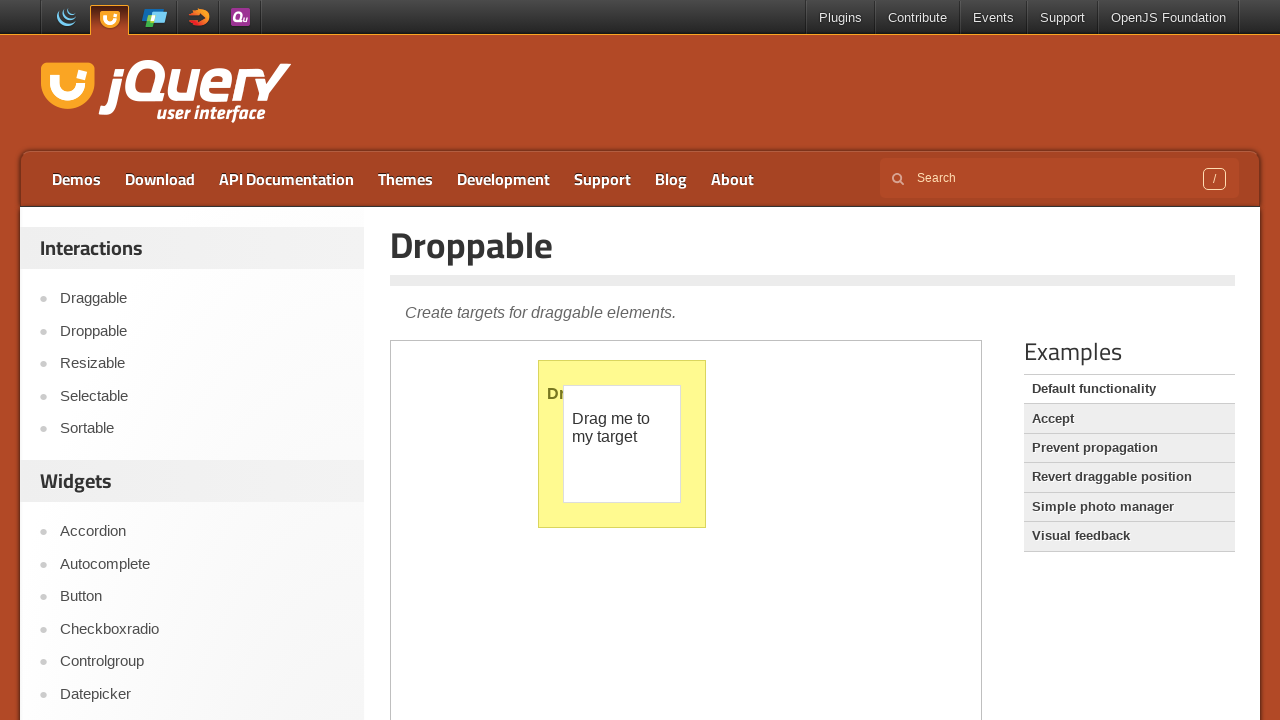

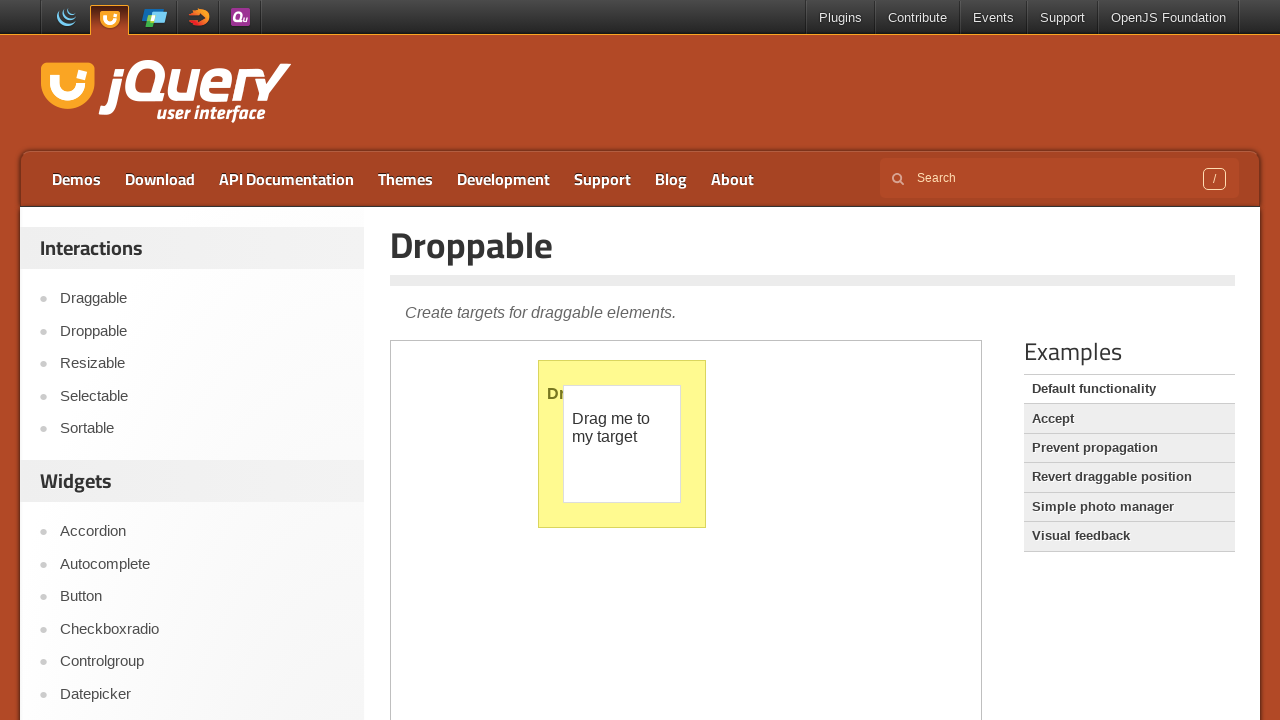